Tests shopping cart functionality by adding specific vegetables (Cucumber, Brocolli, Tomato, Orange) to cart, proceeding to checkout, and applying a promo code

Starting URL: https://rahulshettyacademy.com/seleniumPractise/#/

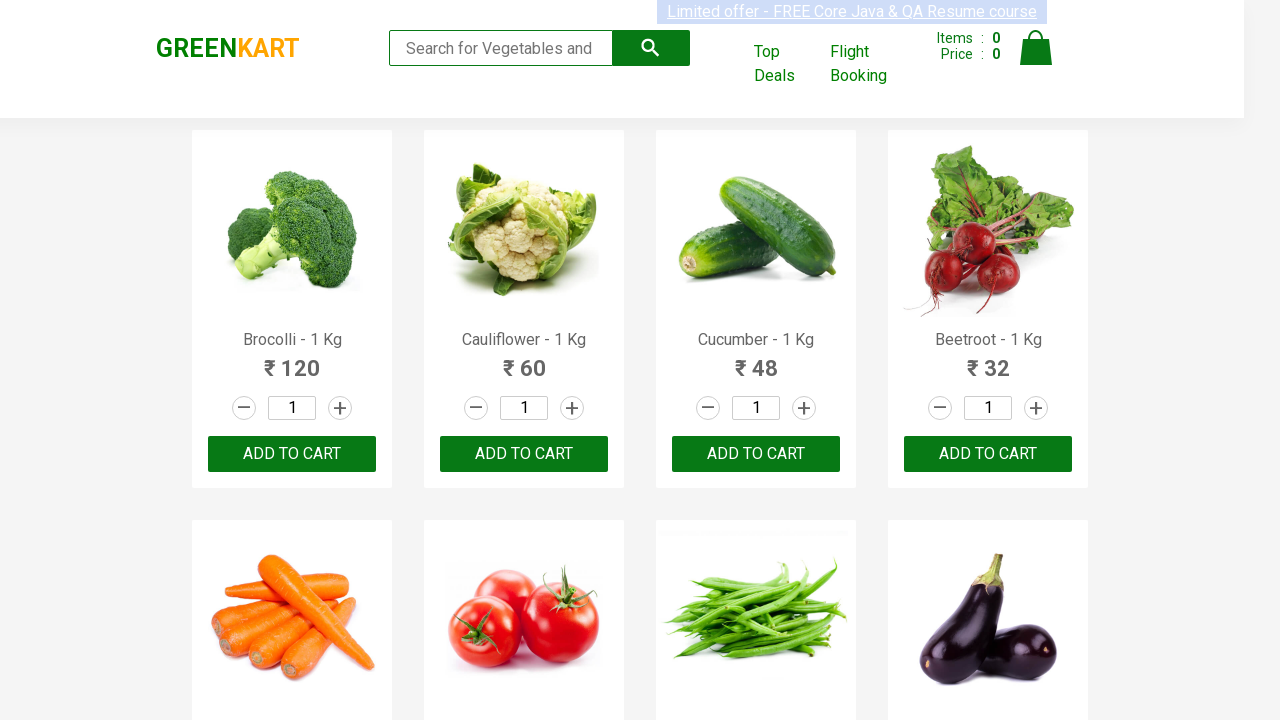

Waited for product names to load on shopping page
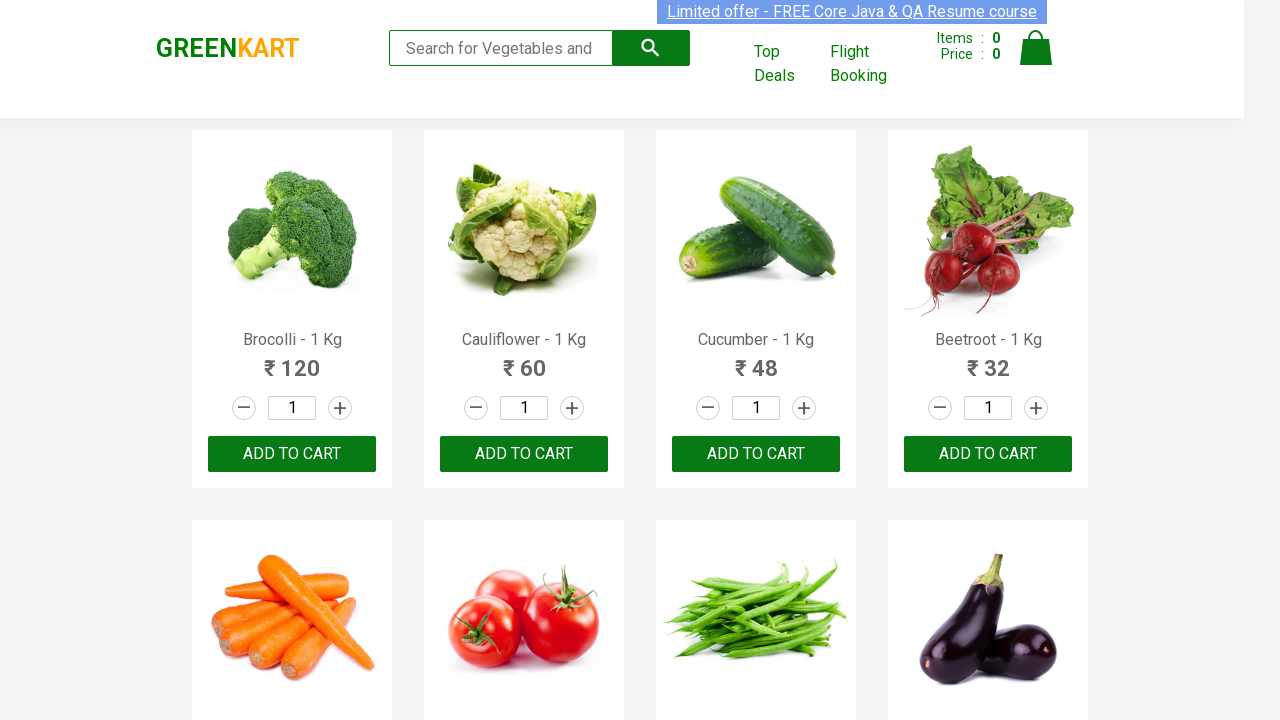

Retrieved all product elements from page
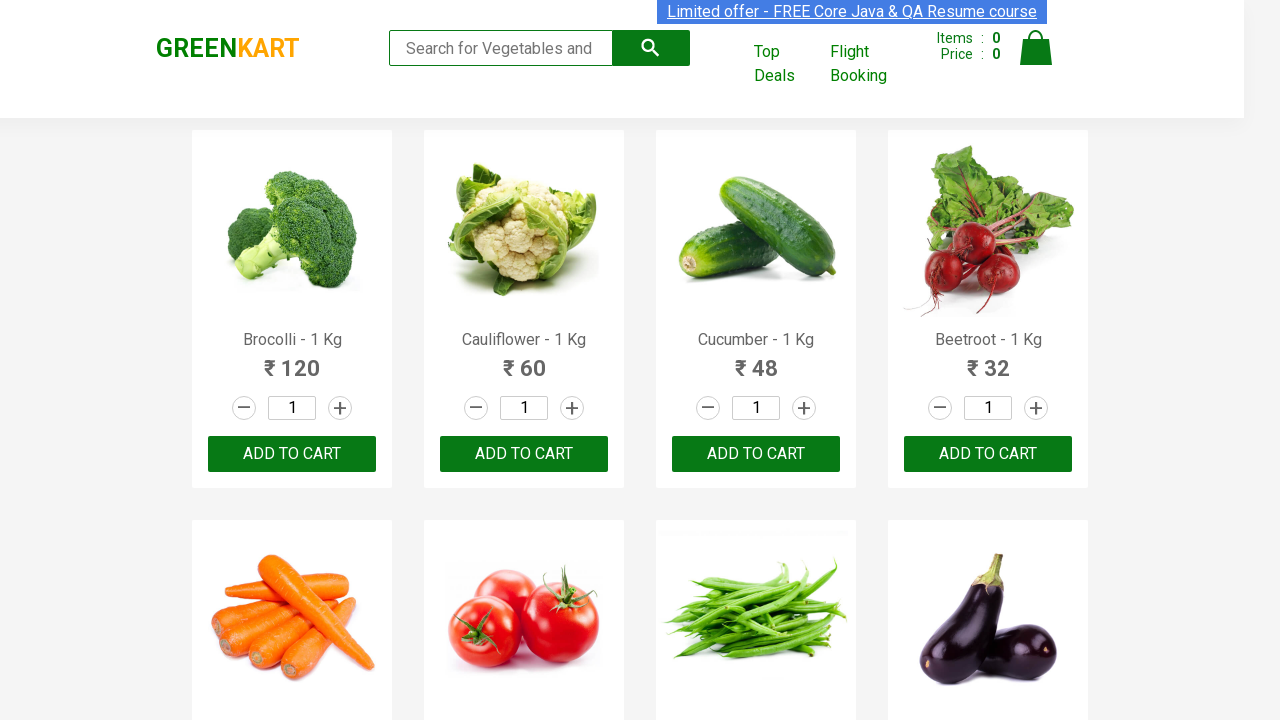

Added 'Brocolli' to shopping cart at (292, 454) on xpath=//div[@class='product-action']/button >> nth=0
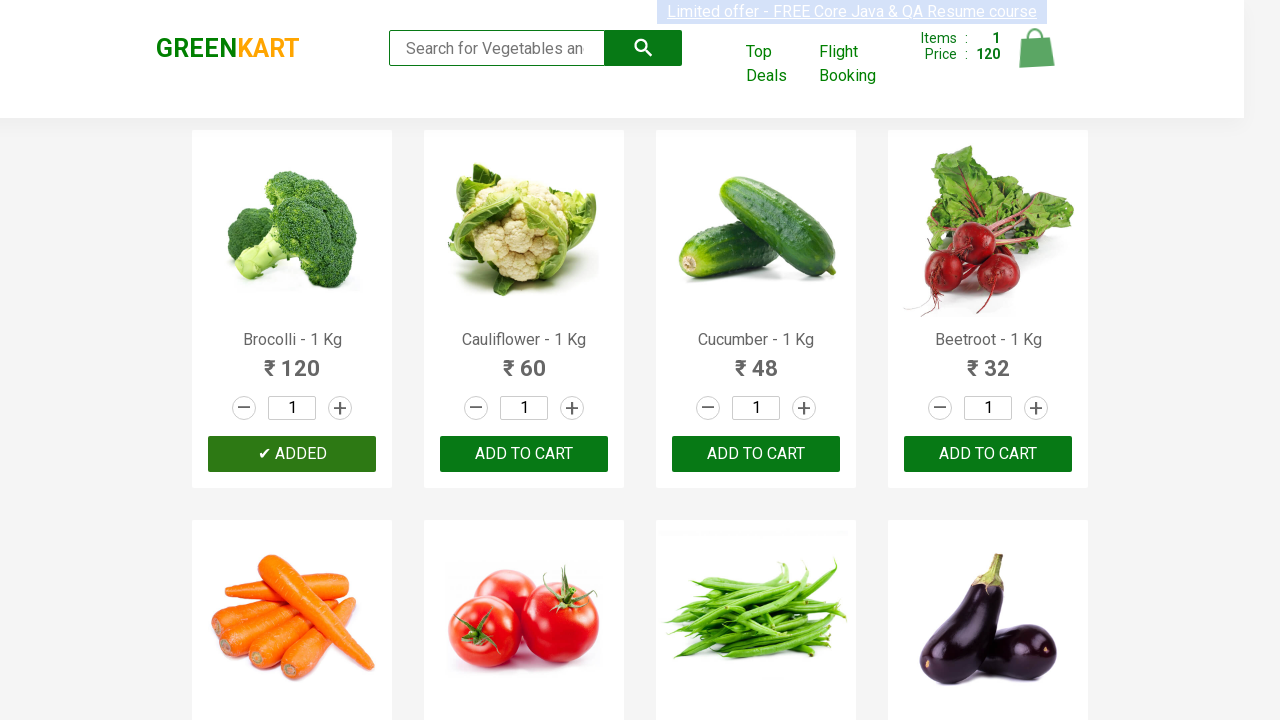

Added 'Cucumber' to shopping cart at (756, 454) on xpath=//div[@class='product-action']/button >> nth=2
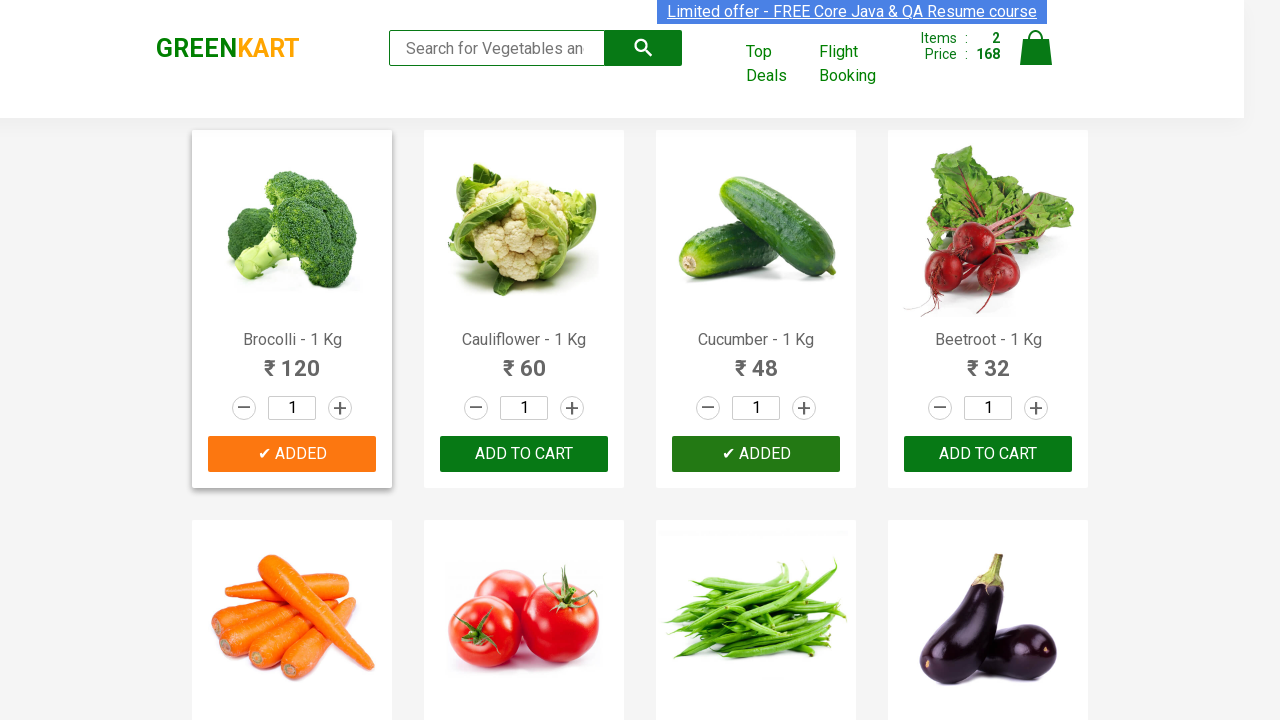

Added 'Tomato' to shopping cart at (524, 360) on xpath=//div[@class='product-action']/button >> nth=5
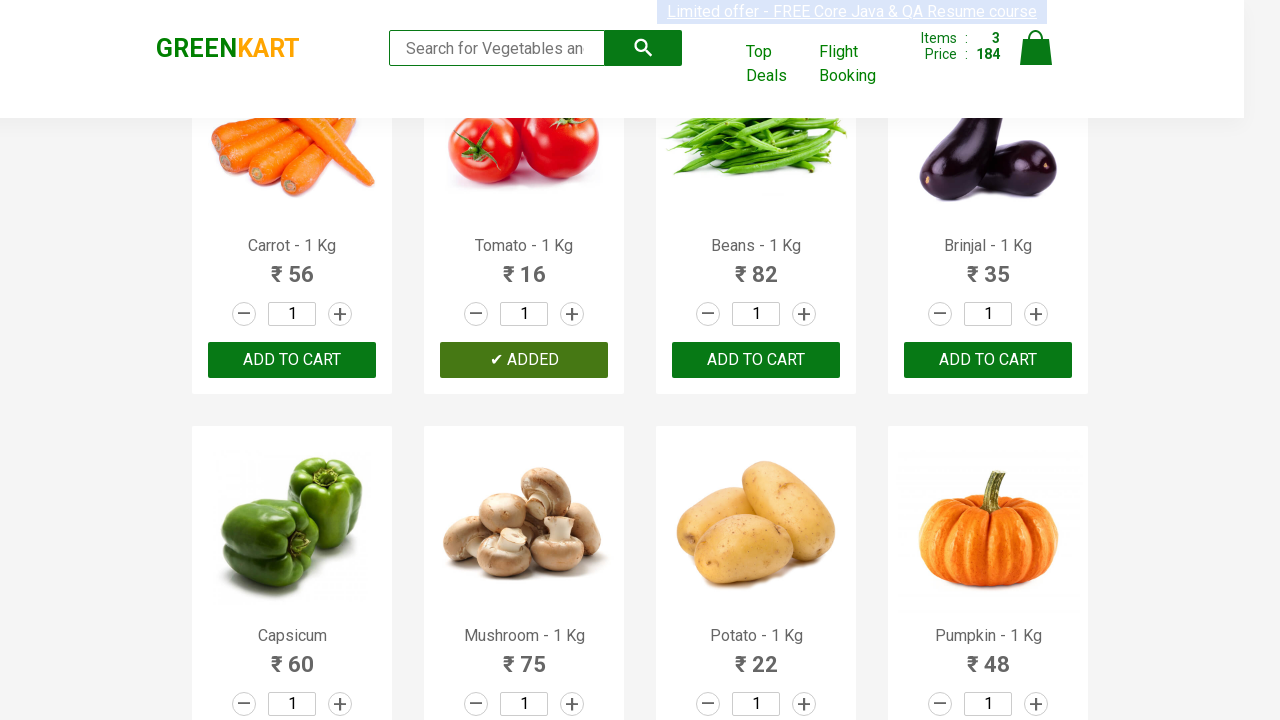

Added 'Orange' to shopping cart at (988, 360) on xpath=//div[@class='product-action']/button >> nth=19
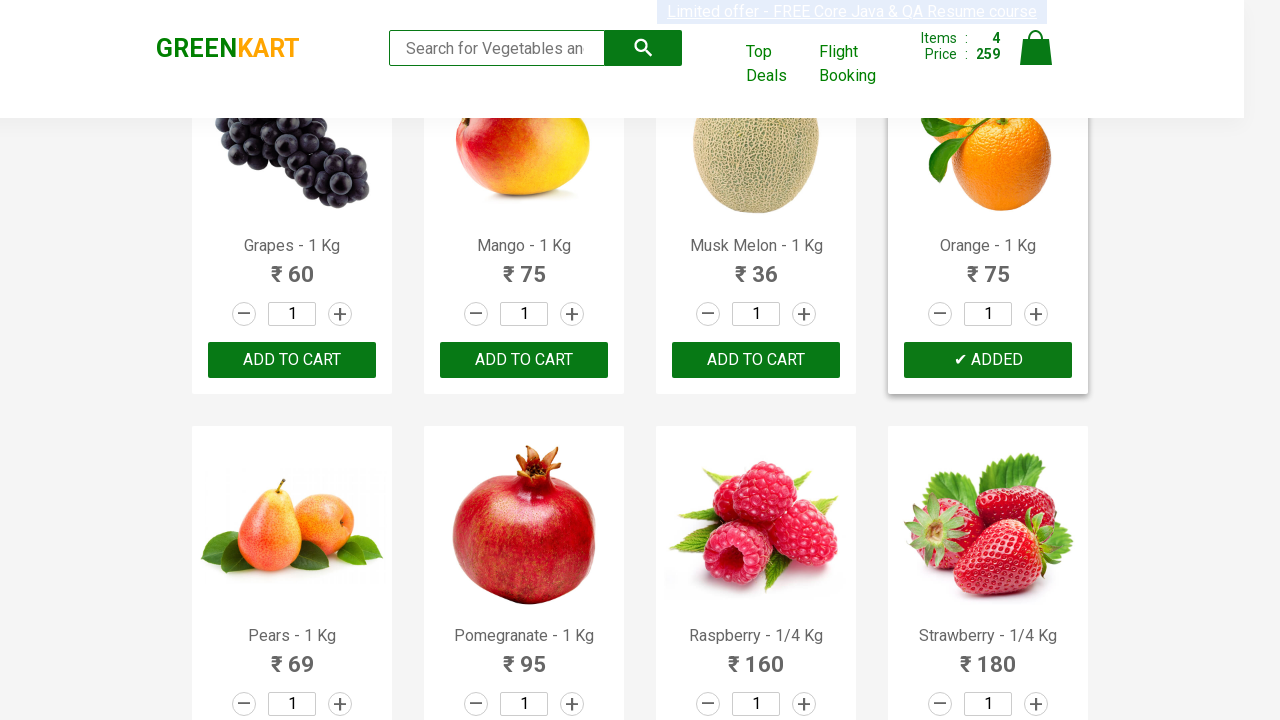

Clicked cart icon to view shopping cart at (1036, 48) on img[alt='Cart']
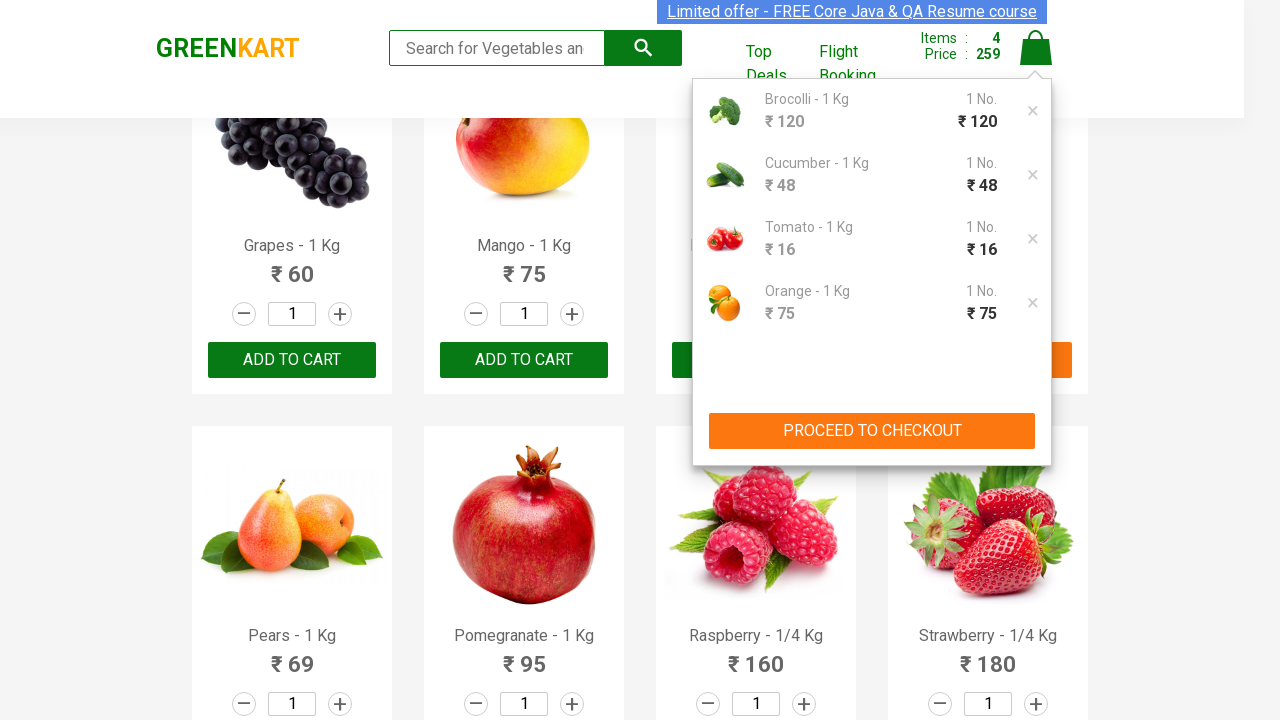

Clicked 'PROCEED TO CHECKOUT' button at (872, 431) on xpath=//button[contains(text(),'PROCEED TO CHECKOUT')]
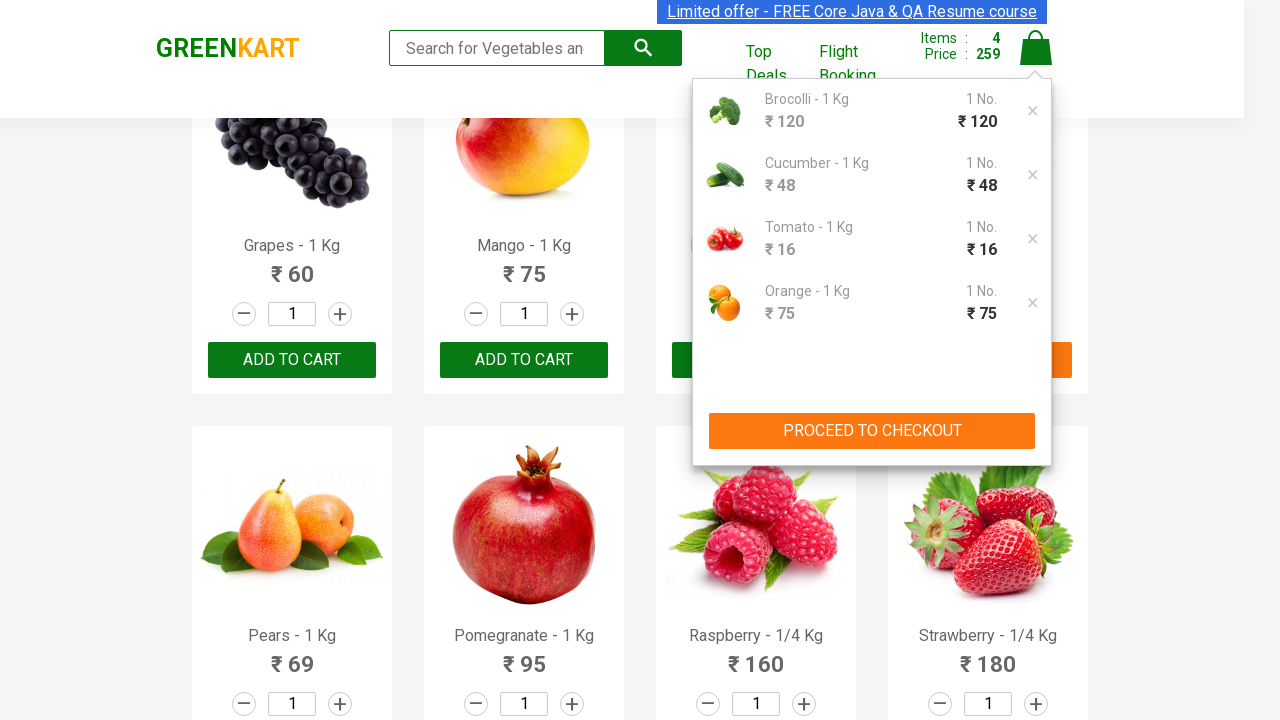

Waited for promo code input field to become visible
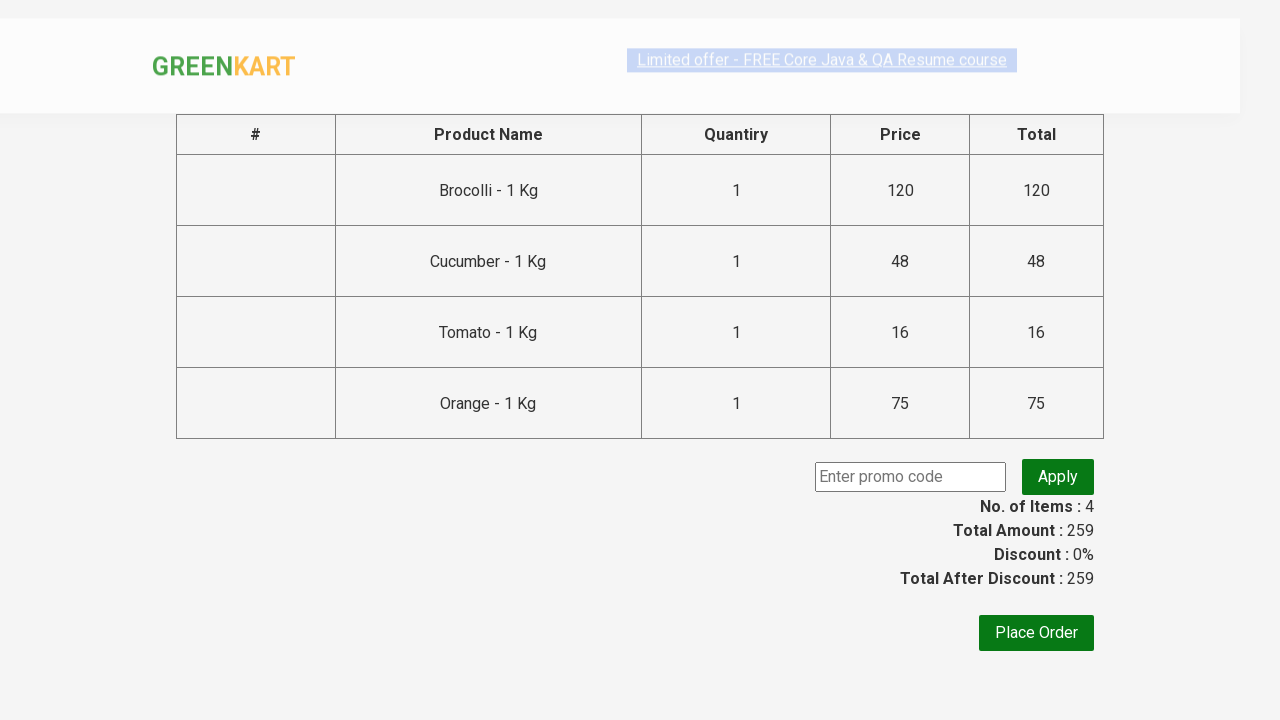

Entered promo code 'rahulshettyacademy' in input field on input.promoCode
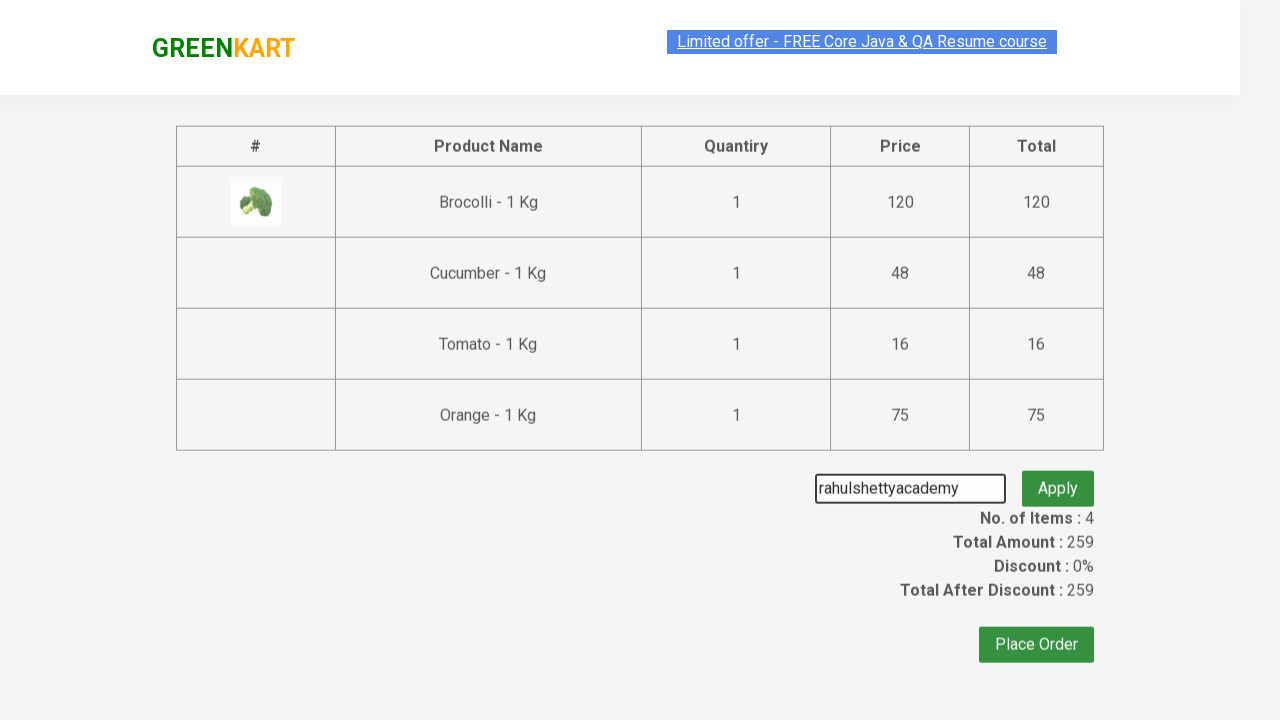

Clicked 'Apply' button to apply promo code at (1058, 477) on button.promoBtn
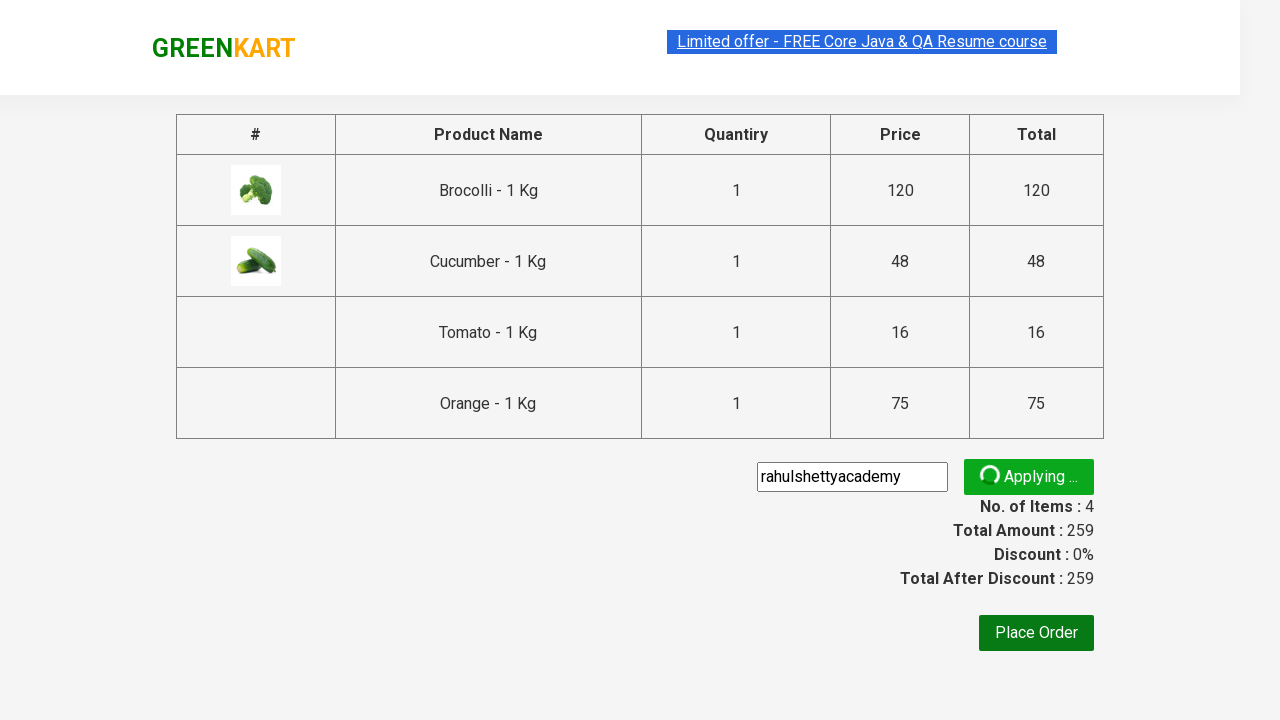

Promo code successfully applied and promo info displayed
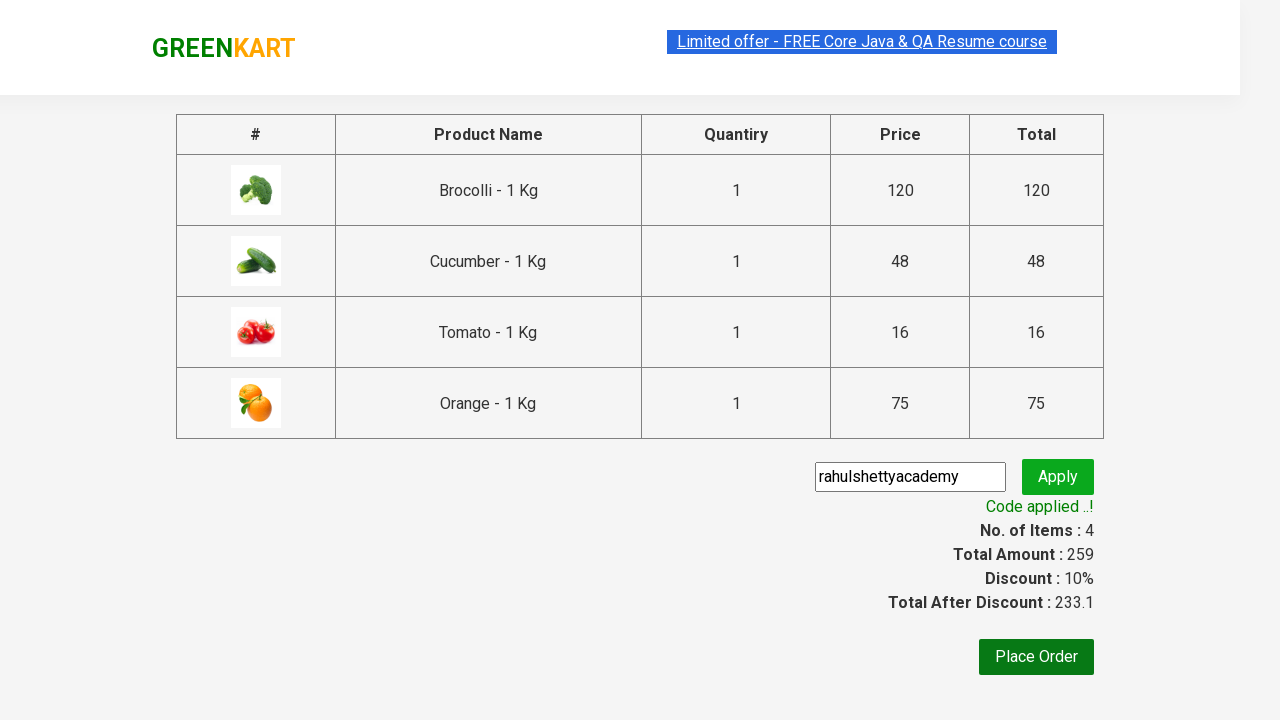

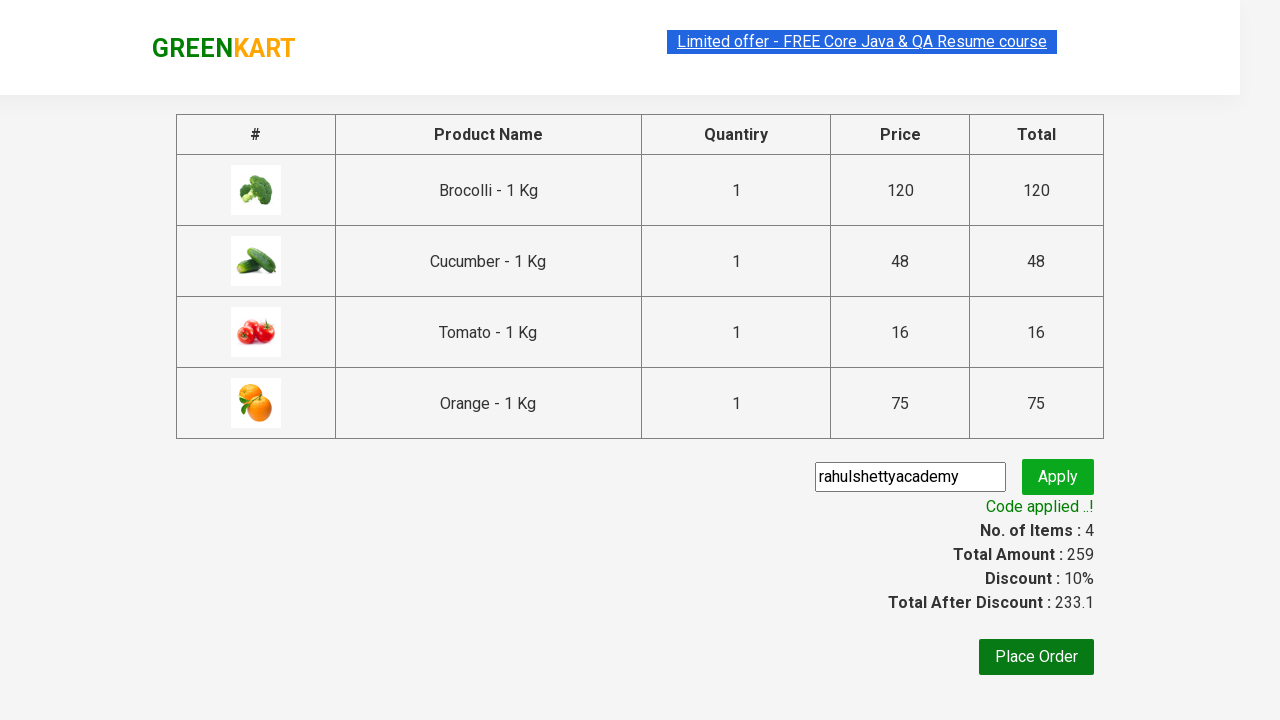